Tests the W3Schools search functionality by entering "python" in the search box and submitting the search form using the Enter key.

Starting URL: https://w3schools.com/

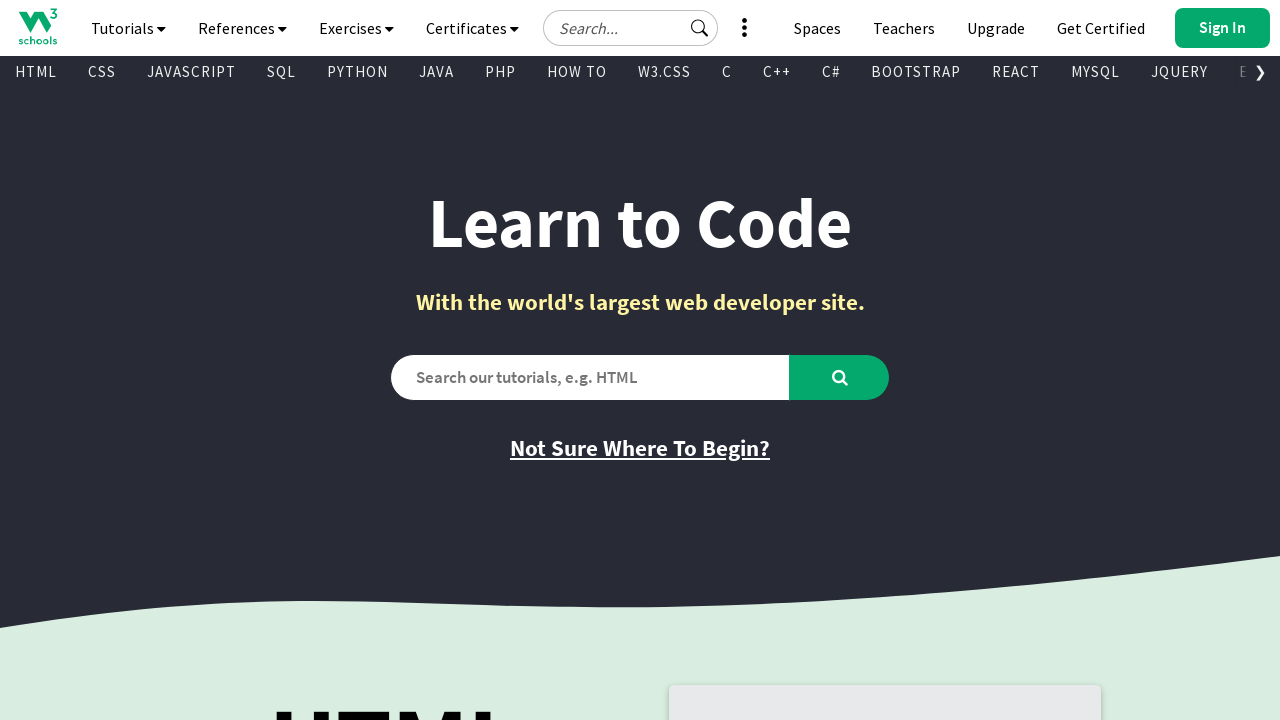

Filled search box with 'python' on #search2
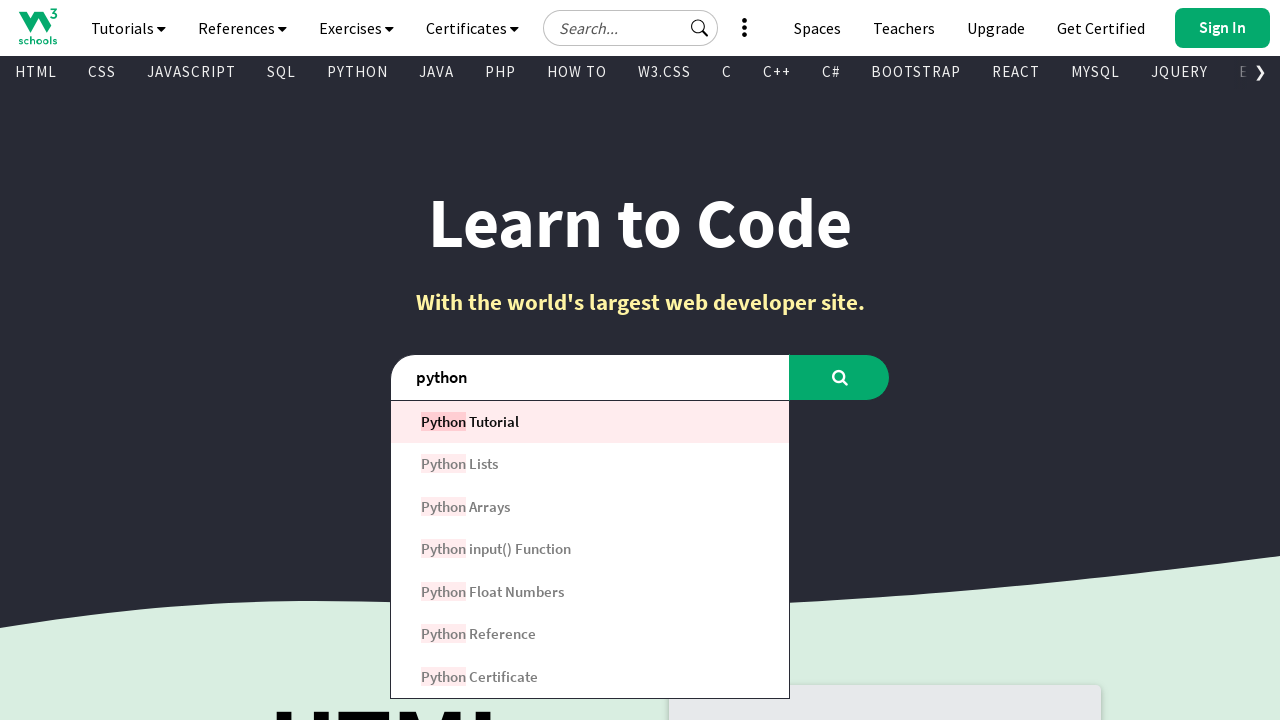

Pressed Enter to submit the search form on #search2
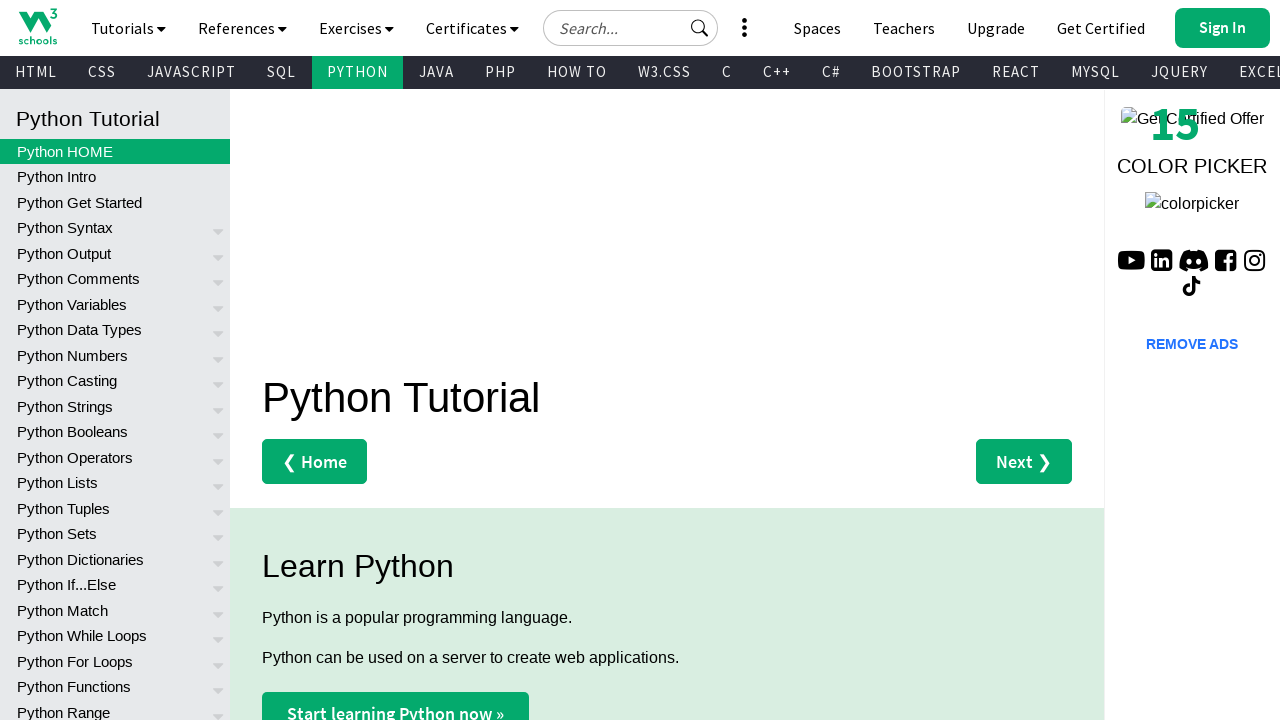

Waited for search results to load
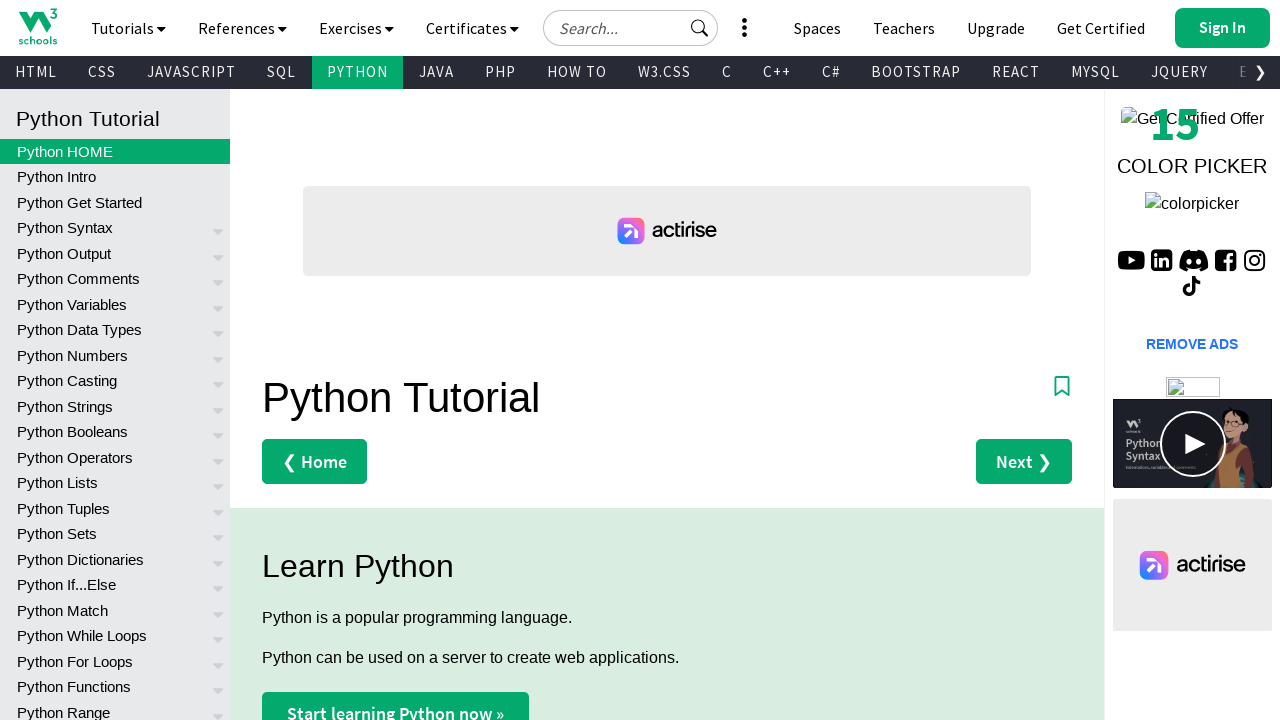

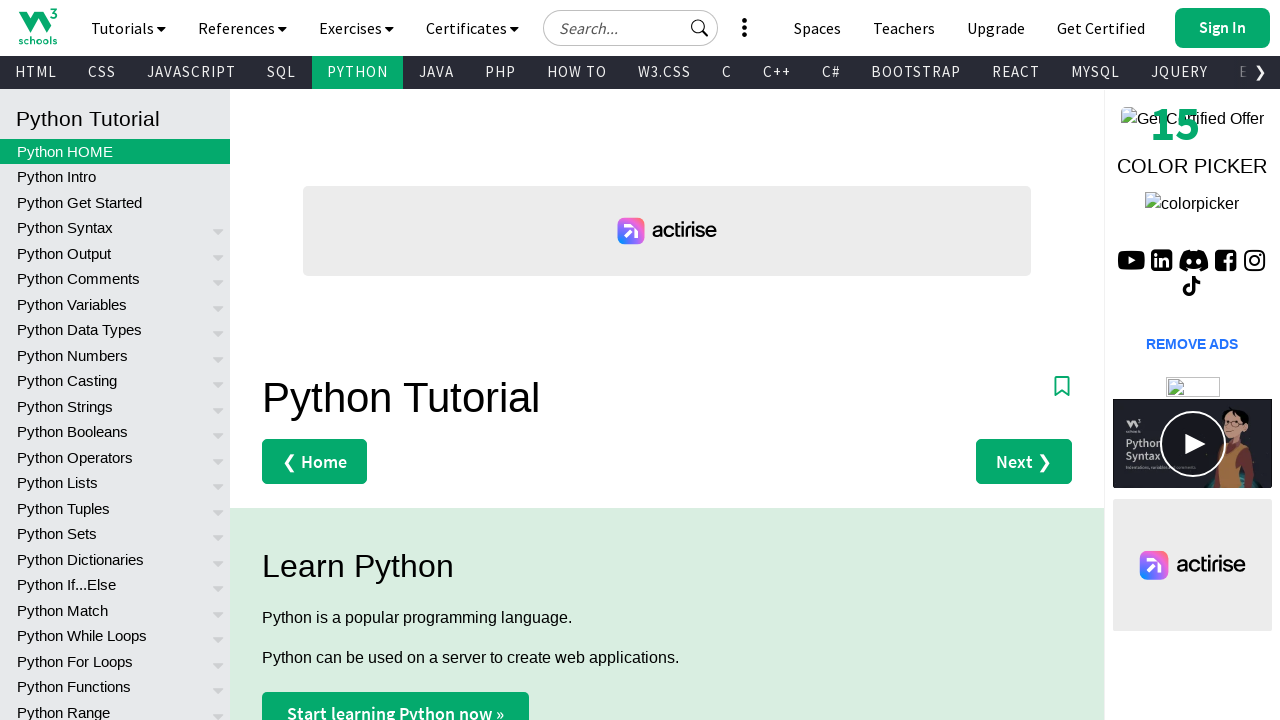